Tests e-commerce functionality by navigating to shop, adding random toys to cart, and then navigating to the cart page

Starting URL: https://jupiter.cloud.planittesting.com/#/

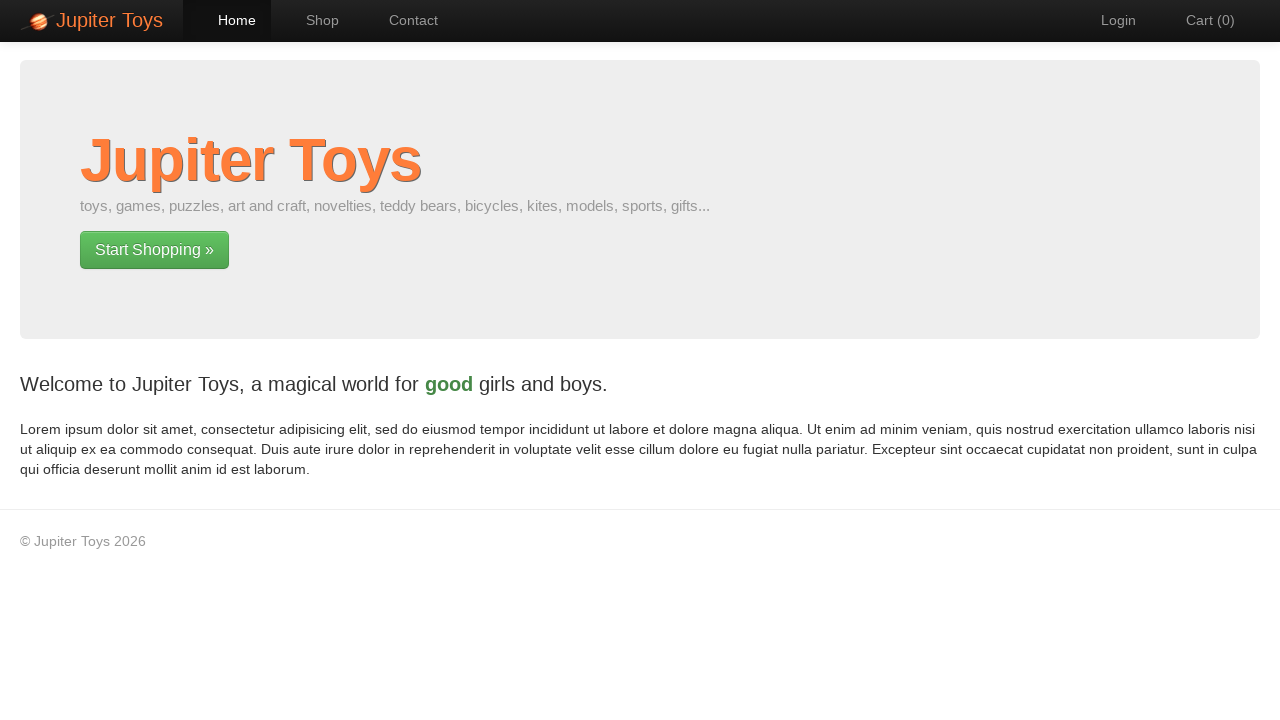

Clicked hero unit link to navigate to shop at (154, 250) on .hero-unit a
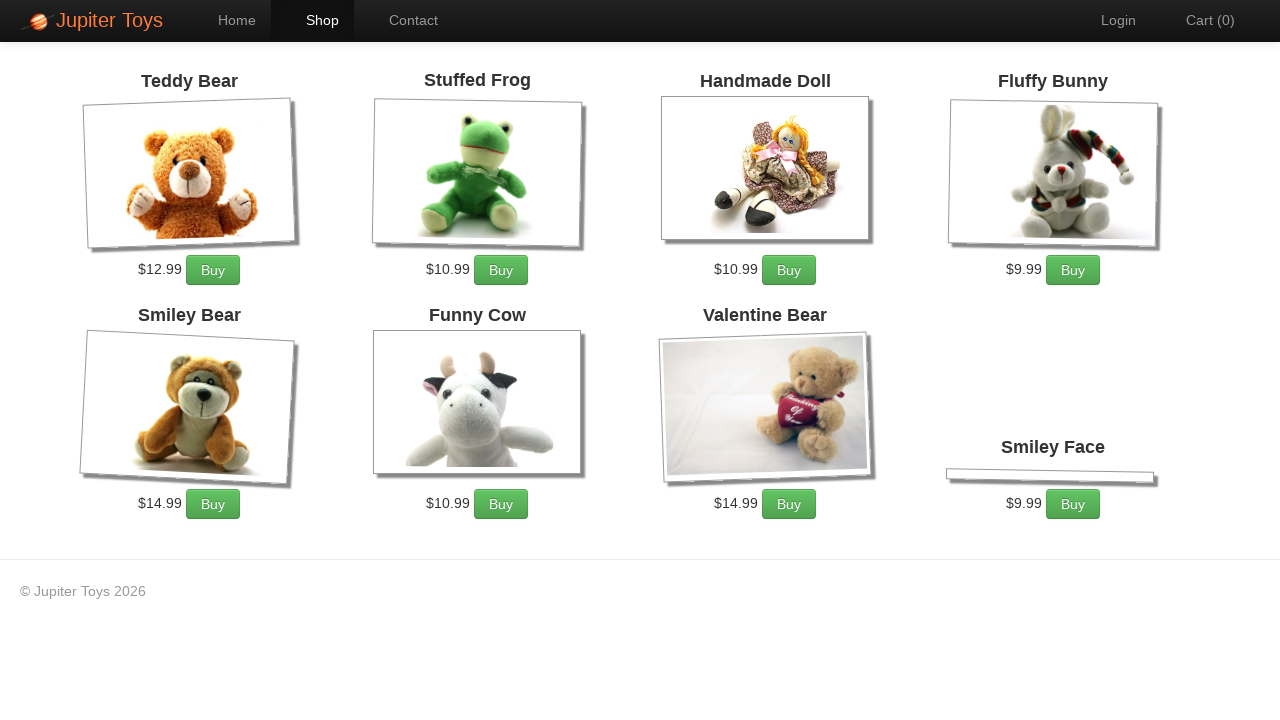

Products loaded on shop page
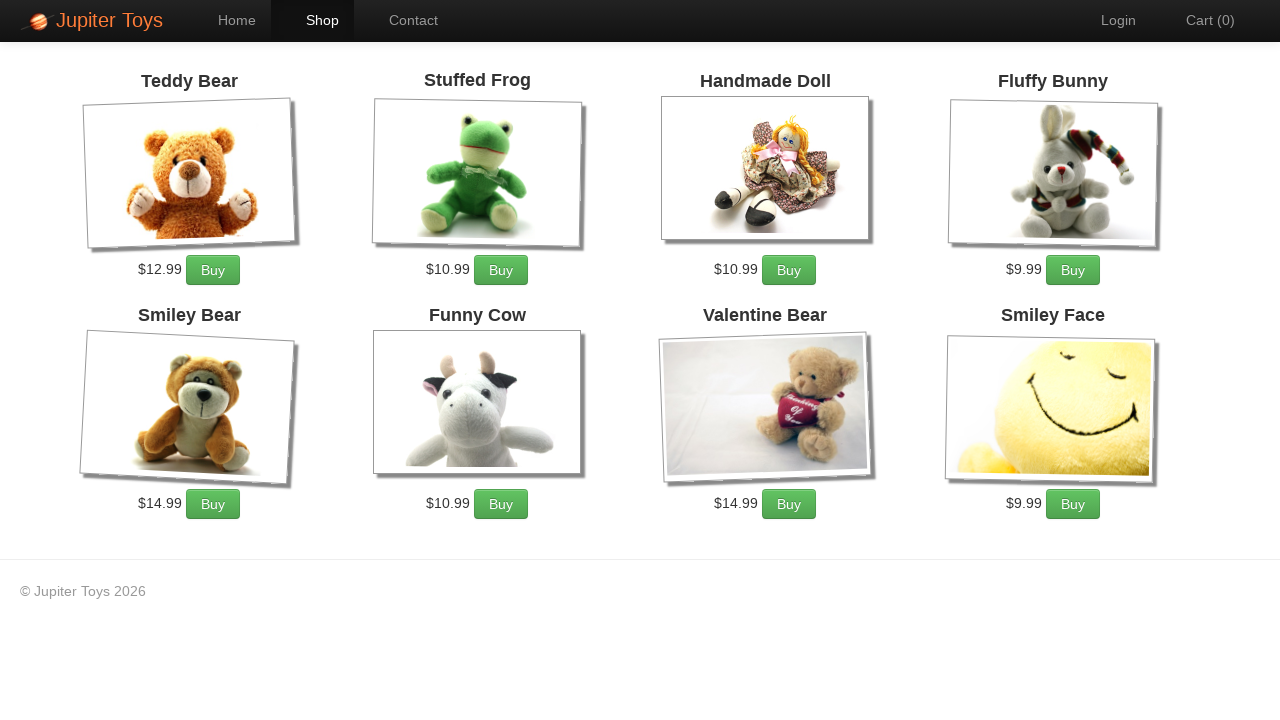

Retrieved 8 toy products from shop page
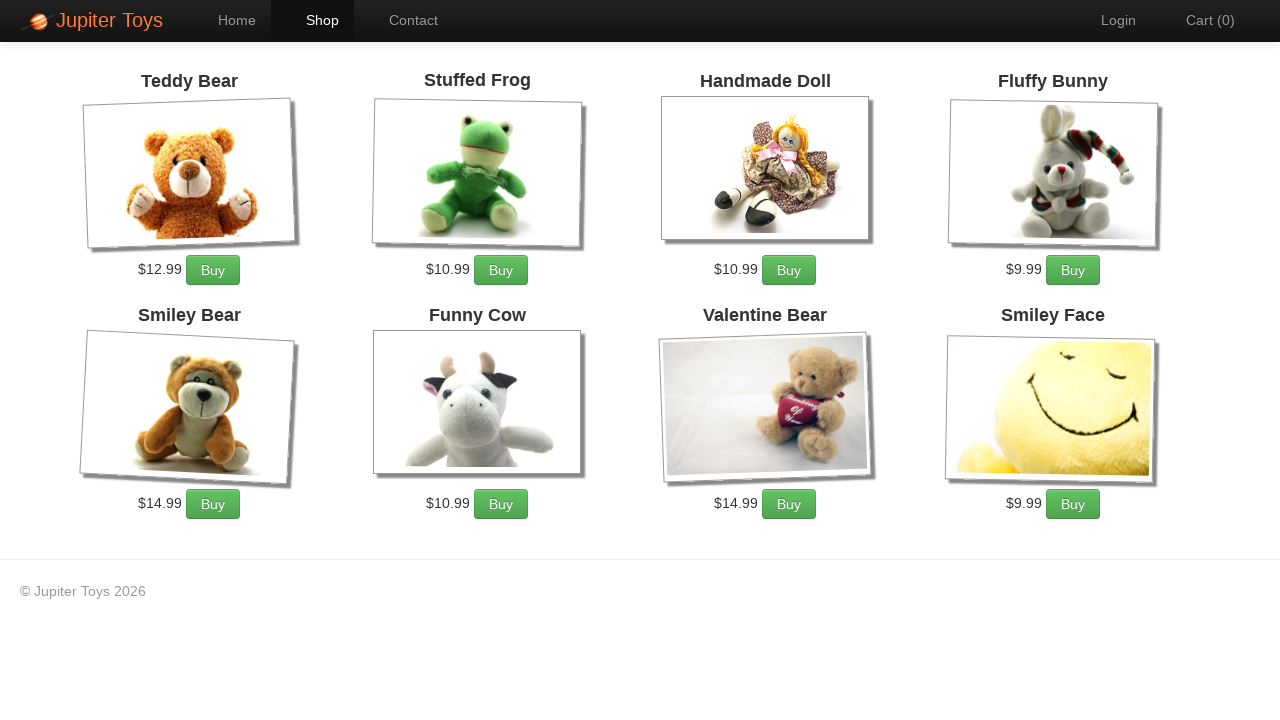

Added random toy (product 4) to cart at (1073, 270) on .products .product:nth-child(4) div p a
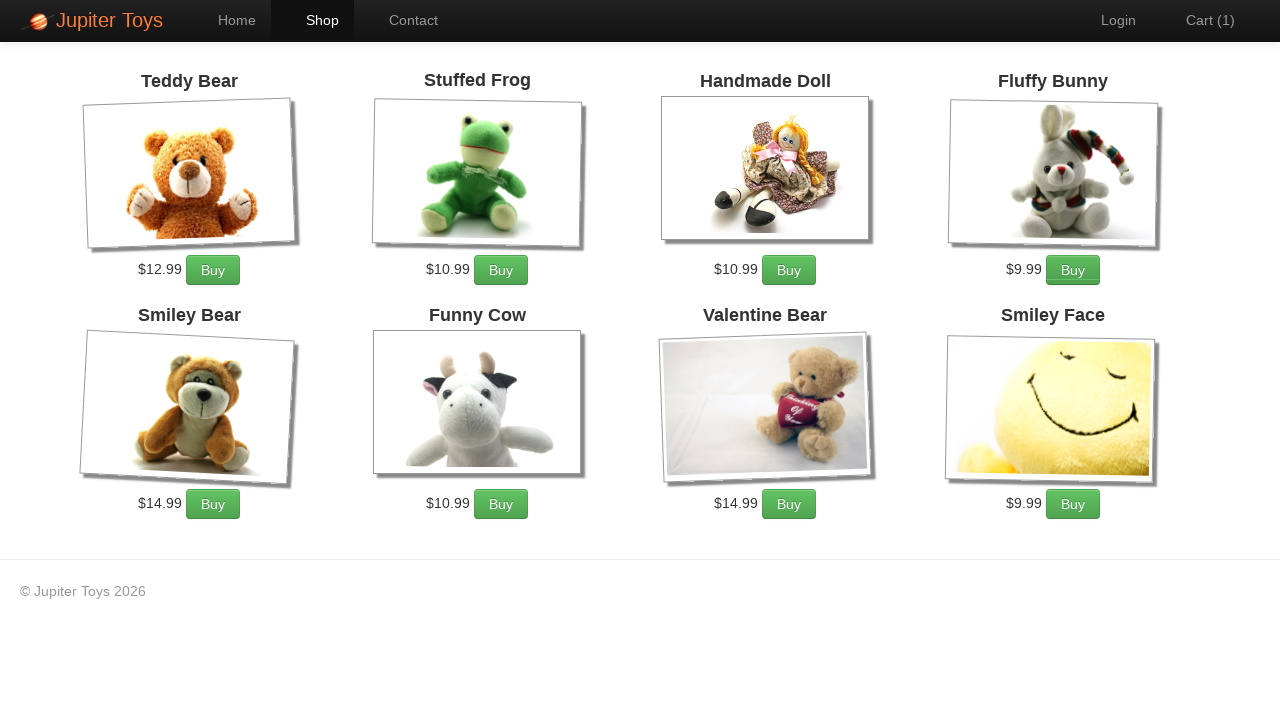

Added random toy (product 2) to cart at (501, 270) on .products .product:nth-child(2) div p a
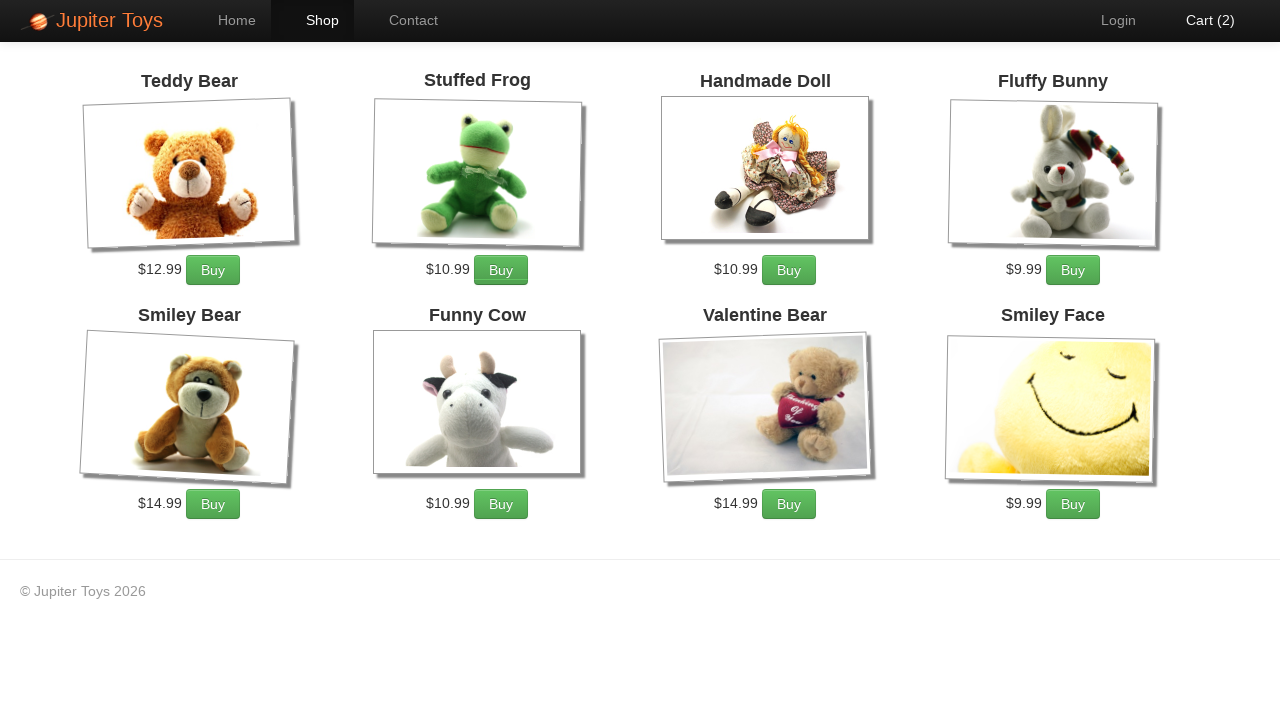

Added random toy (product 7) to cart at (789, 504) on .products .product:nth-child(7) div p a
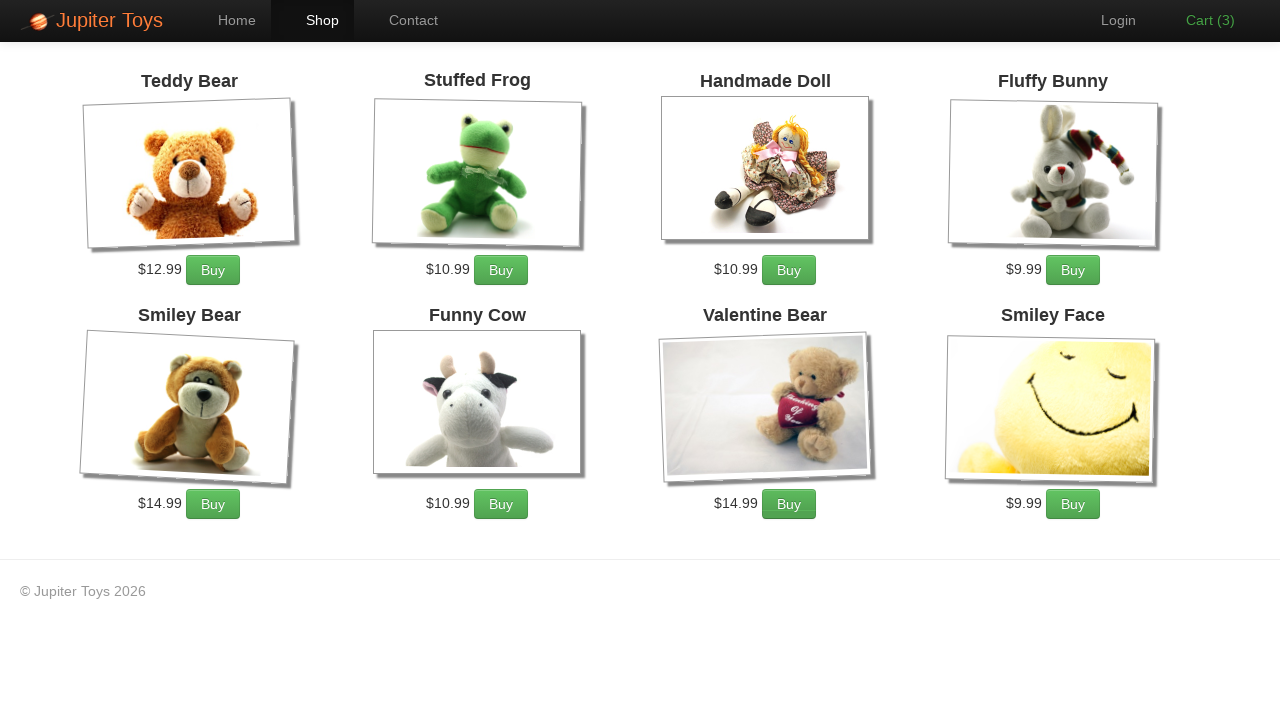

Added random toy (product 2) to cart at (501, 270) on .products .product:nth-child(2) div p a
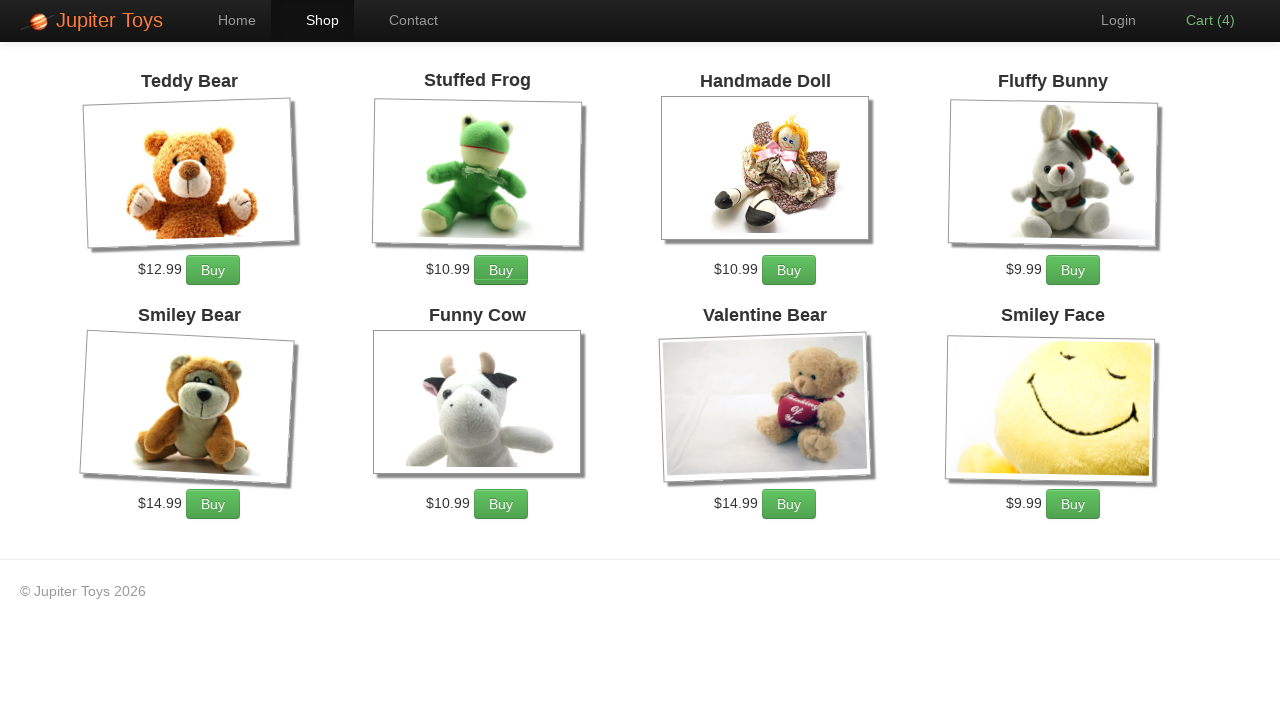

Added random toy (product 7) to cart at (789, 504) on .products .product:nth-child(7) div p a
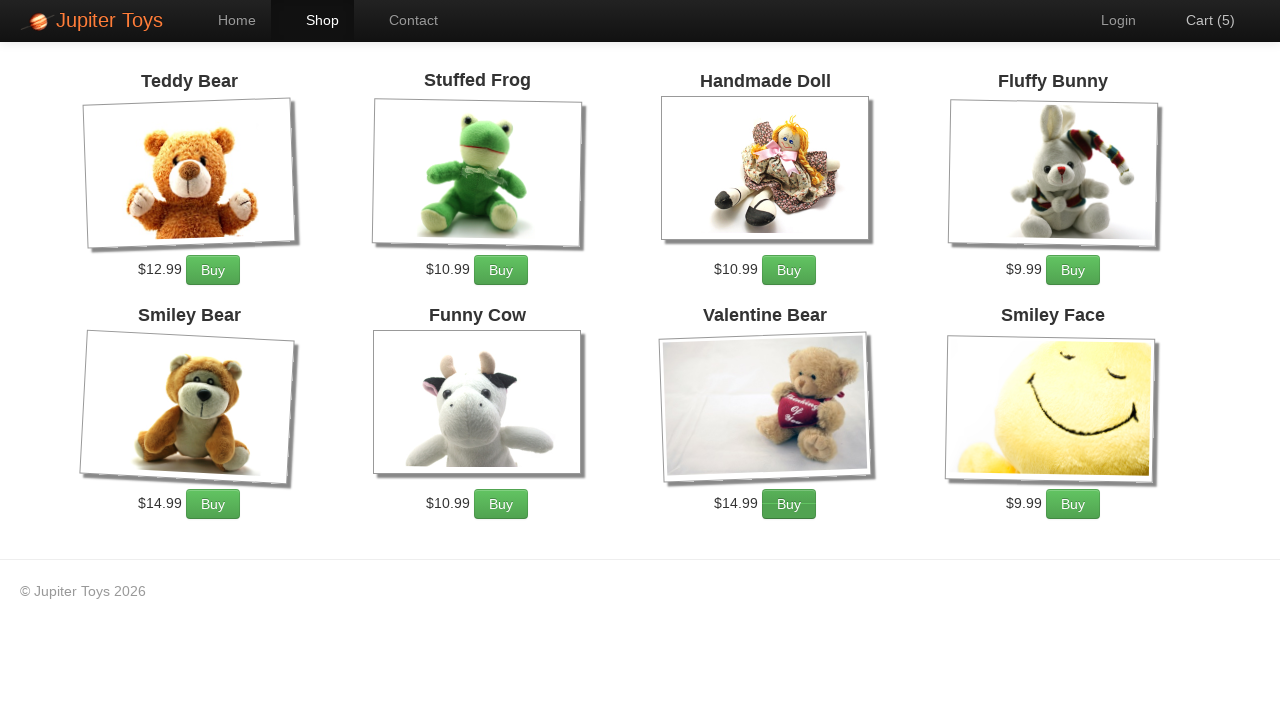

Clicked cart navigation link to go to cart page at (1200, 20) on #nav-cart a
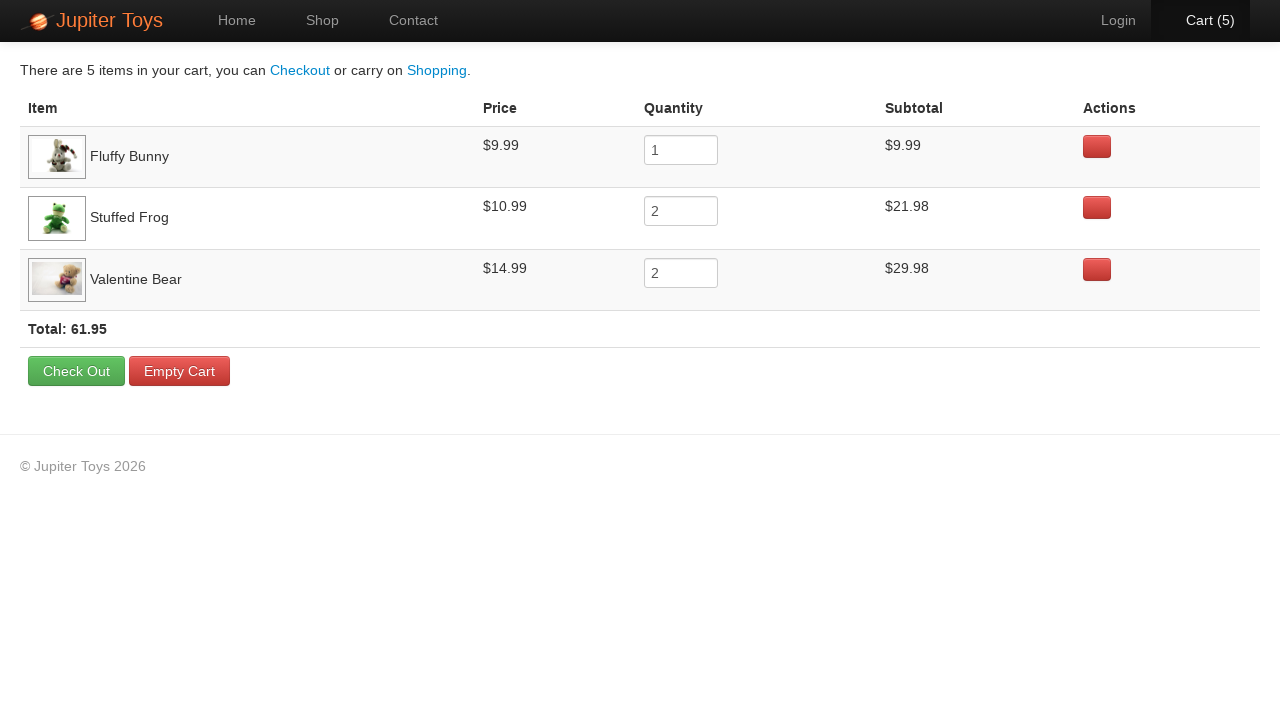

Cart items loaded and displayed
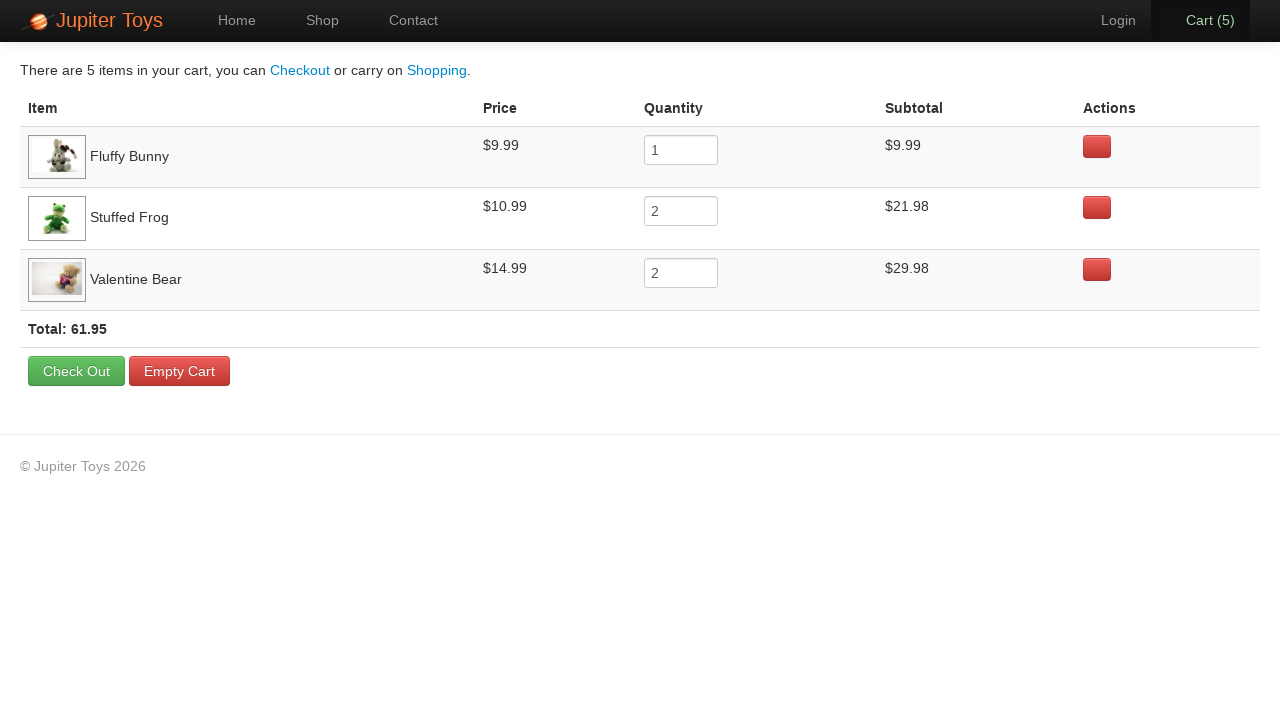

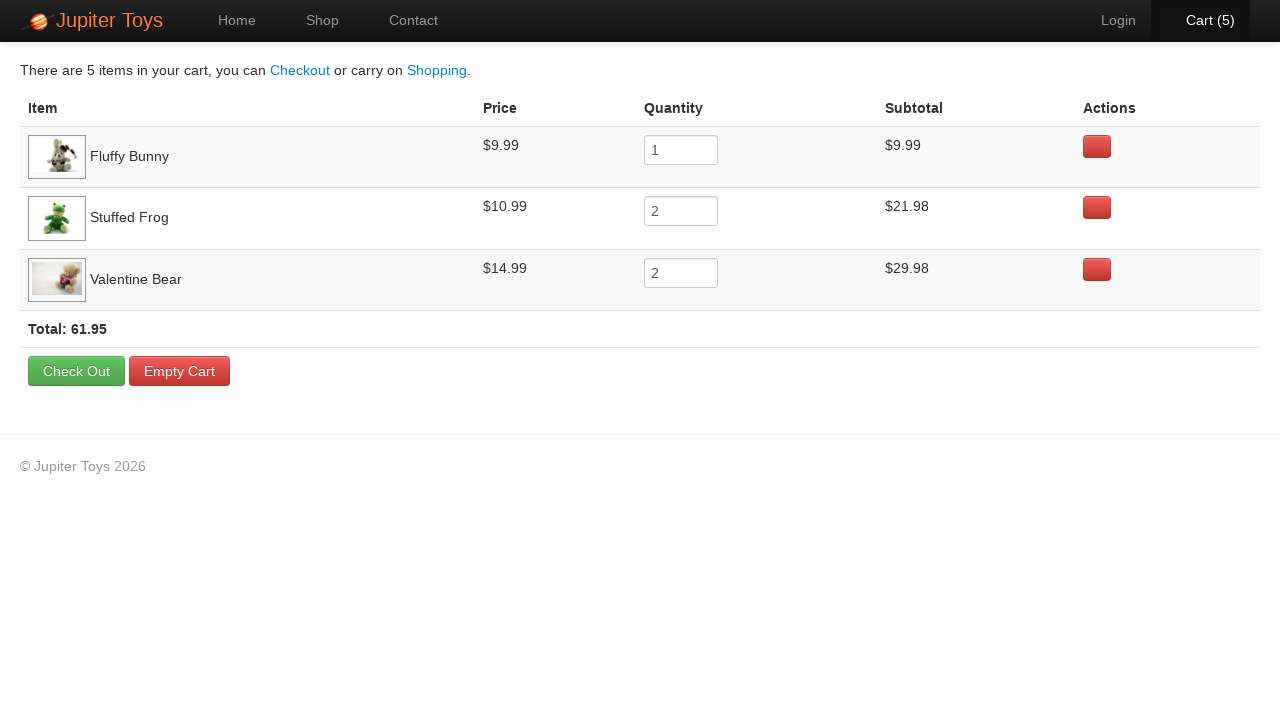